Tests that clicking clear completed removes completed items from the list

Starting URL: https://demo.playwright.dev/todomvc

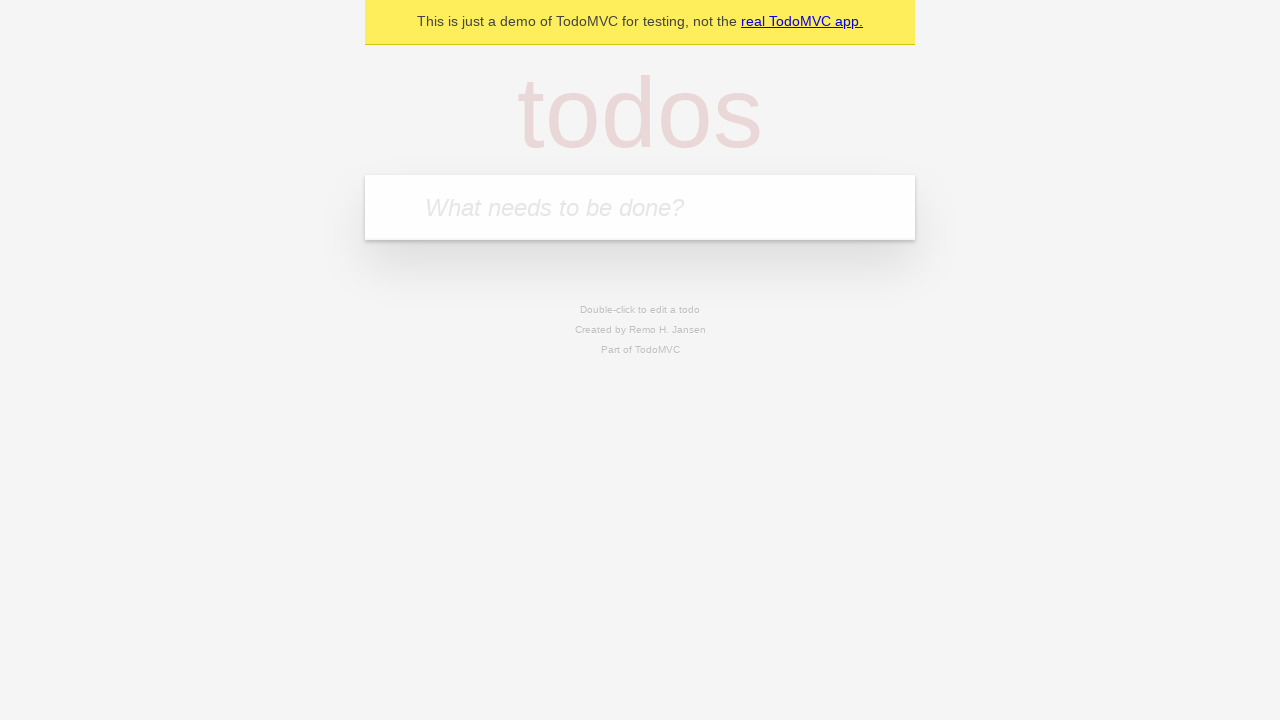

Filled todo input with 'buy some cheese' on internal:attr=[placeholder="What needs to be done?"i]
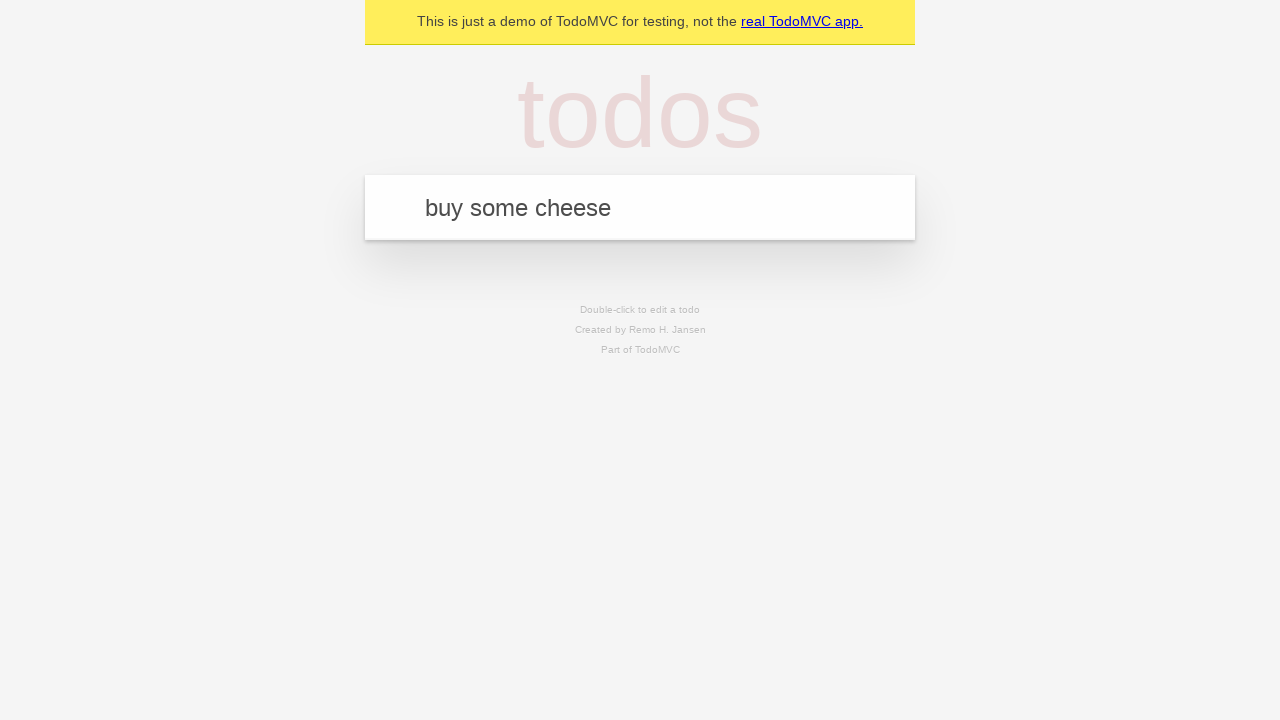

Pressed Enter to add first todo item on internal:attr=[placeholder="What needs to be done?"i]
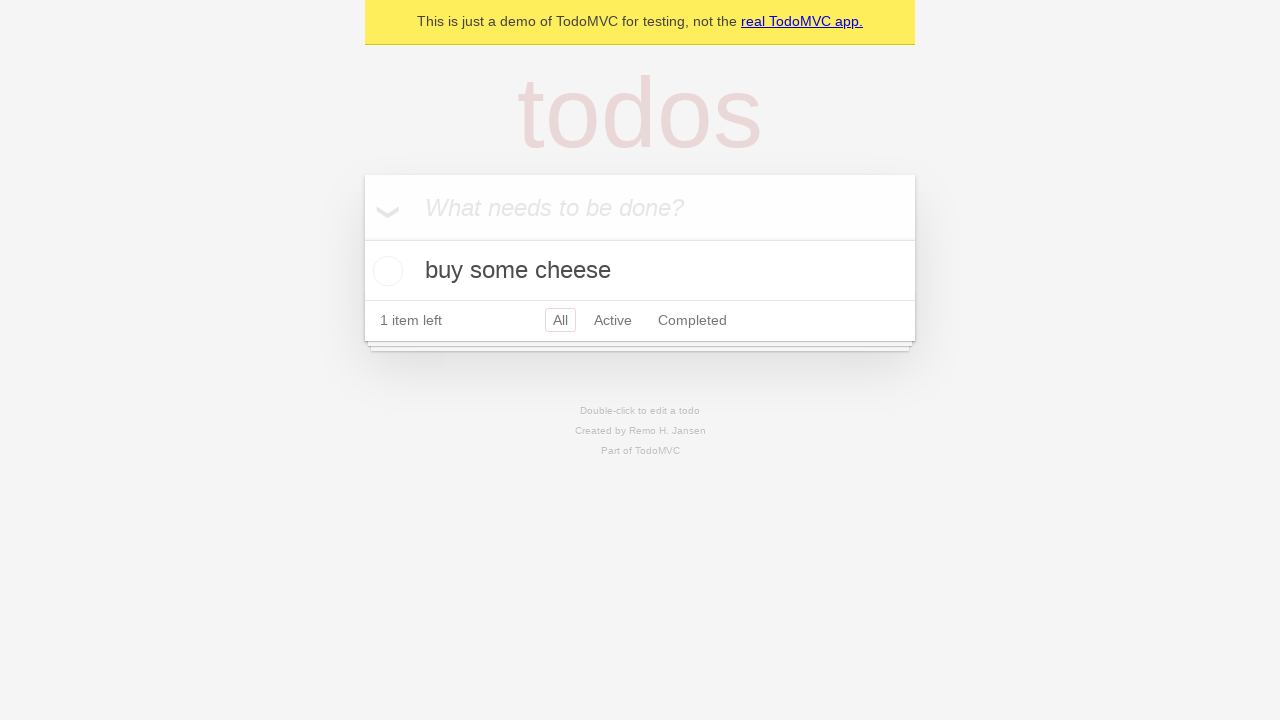

Filled todo input with 'feed the cat' on internal:attr=[placeholder="What needs to be done?"i]
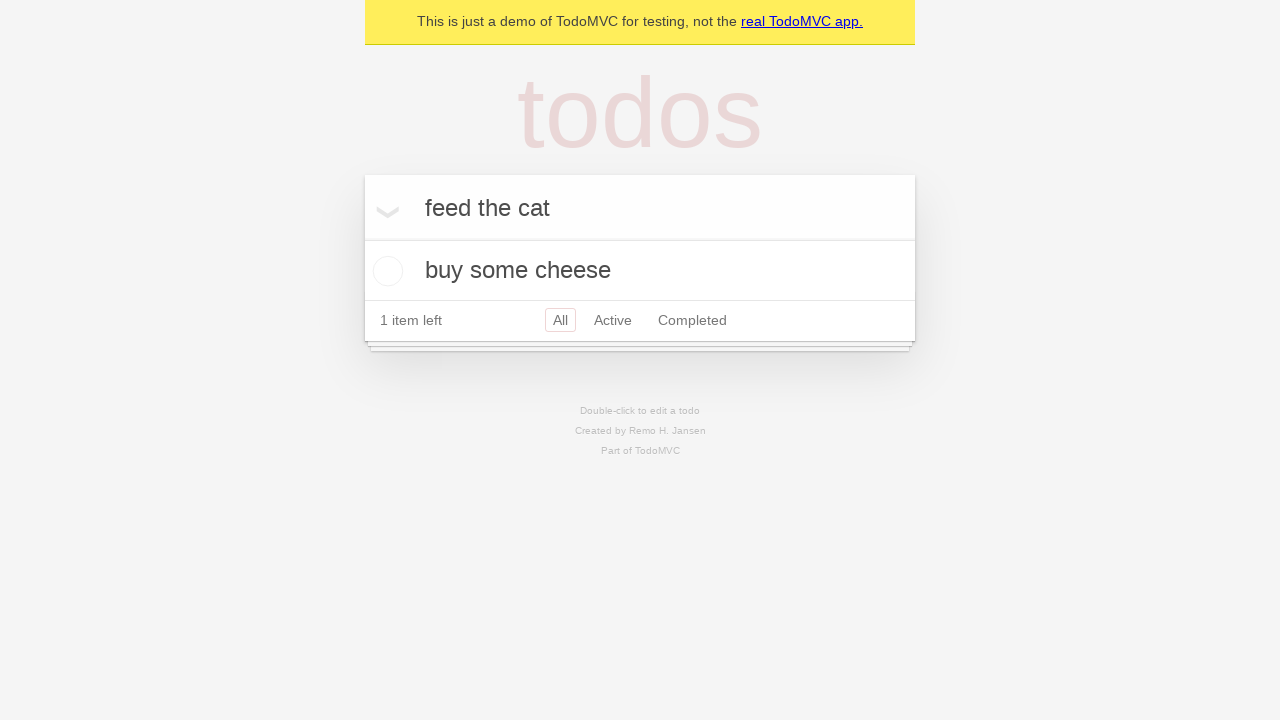

Pressed Enter to add second todo item on internal:attr=[placeholder="What needs to be done?"i]
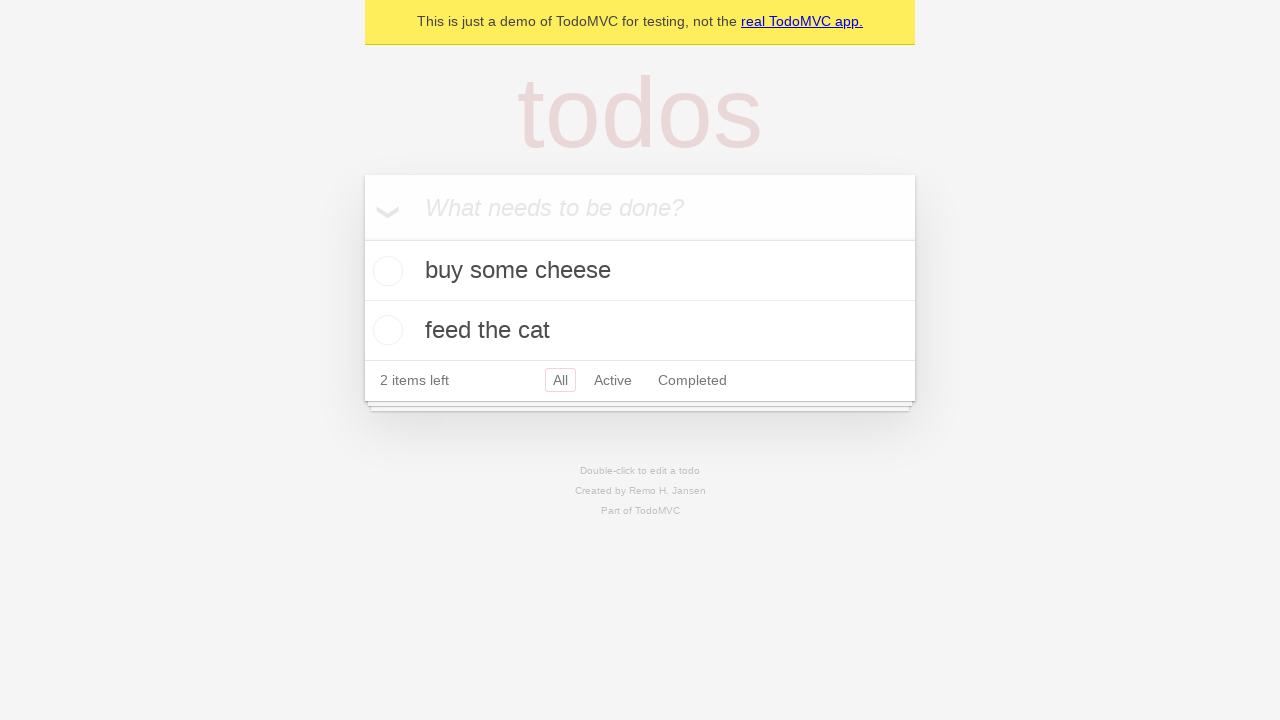

Filled todo input with 'book a doctors appointment' on internal:attr=[placeholder="What needs to be done?"i]
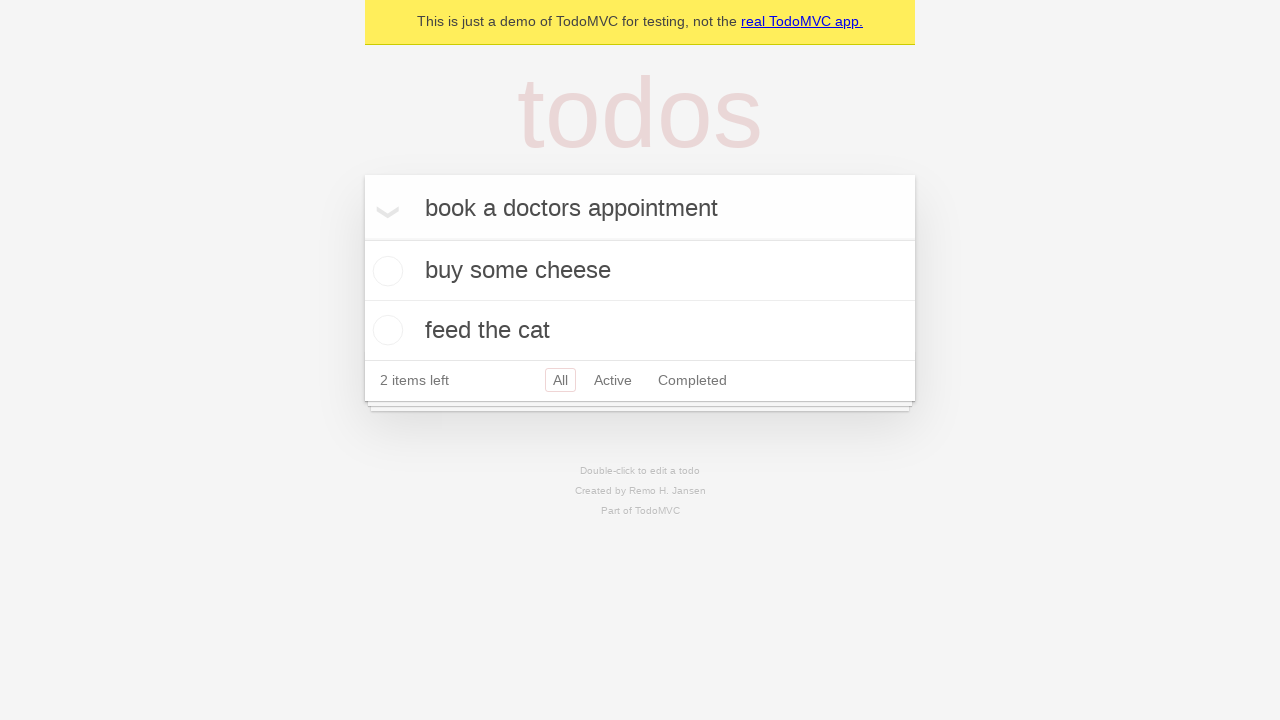

Pressed Enter to add third todo item on internal:attr=[placeholder="What needs to be done?"i]
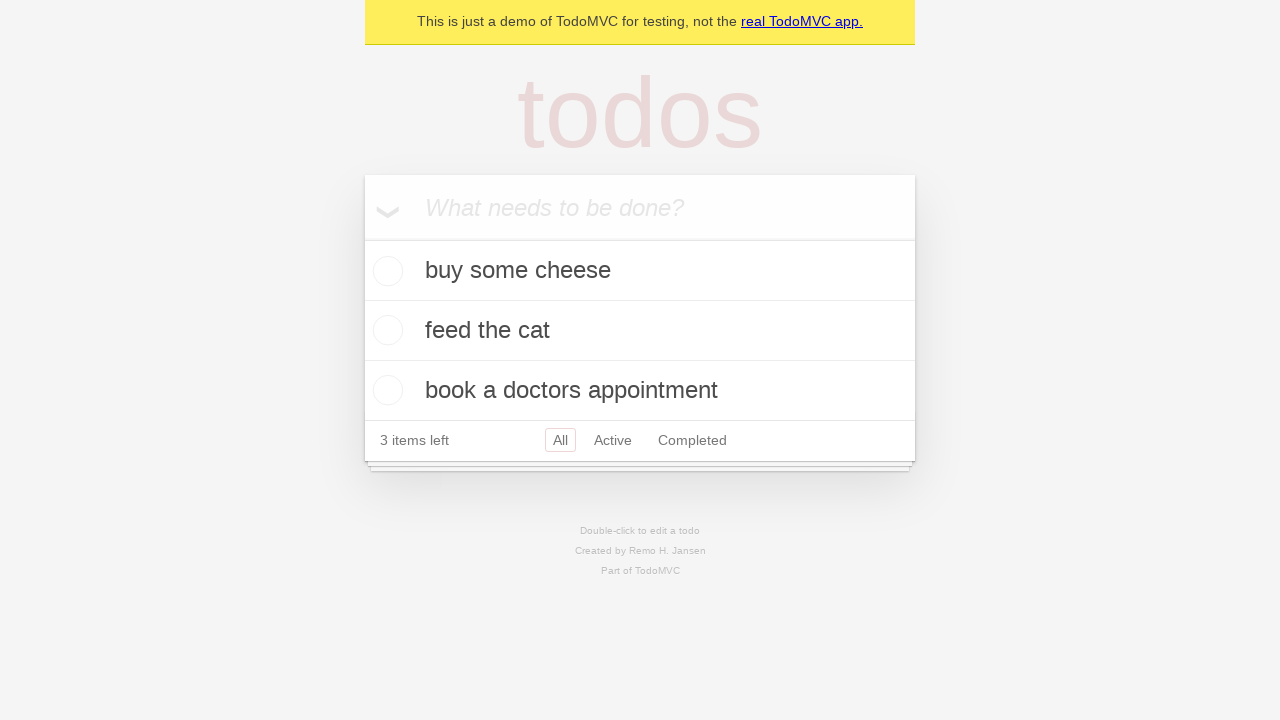

Checked the checkbox for the second todo item to mark it as completed at (385, 330) on internal:testid=[data-testid="todo-item"s] >> nth=1 >> internal:role=checkbox
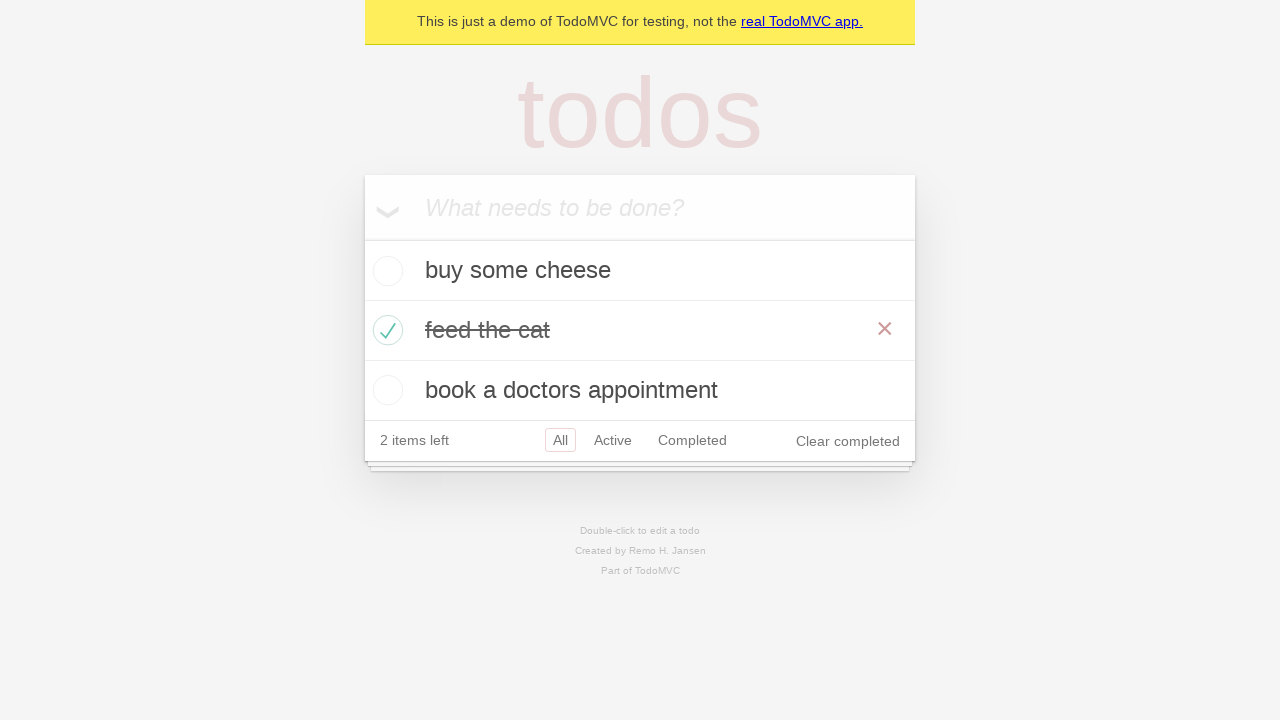

Clicked 'Clear completed' button to remove completed items at (848, 441) on .clear-completed
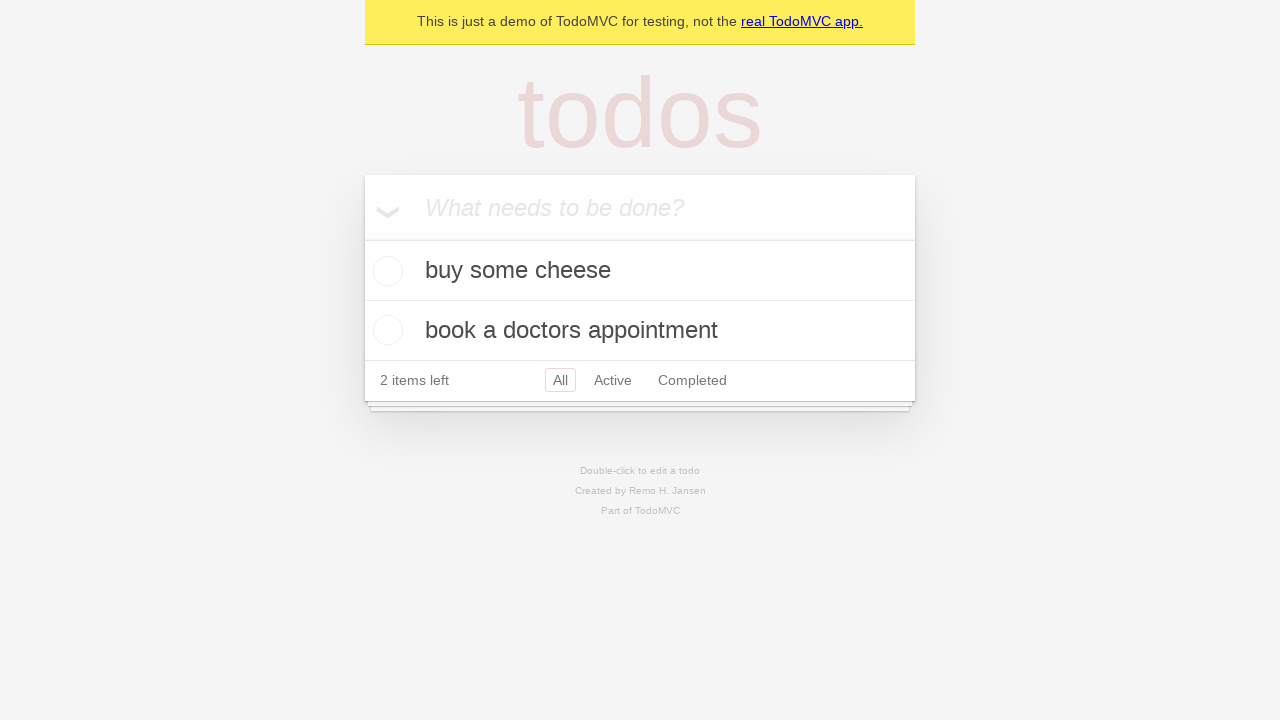

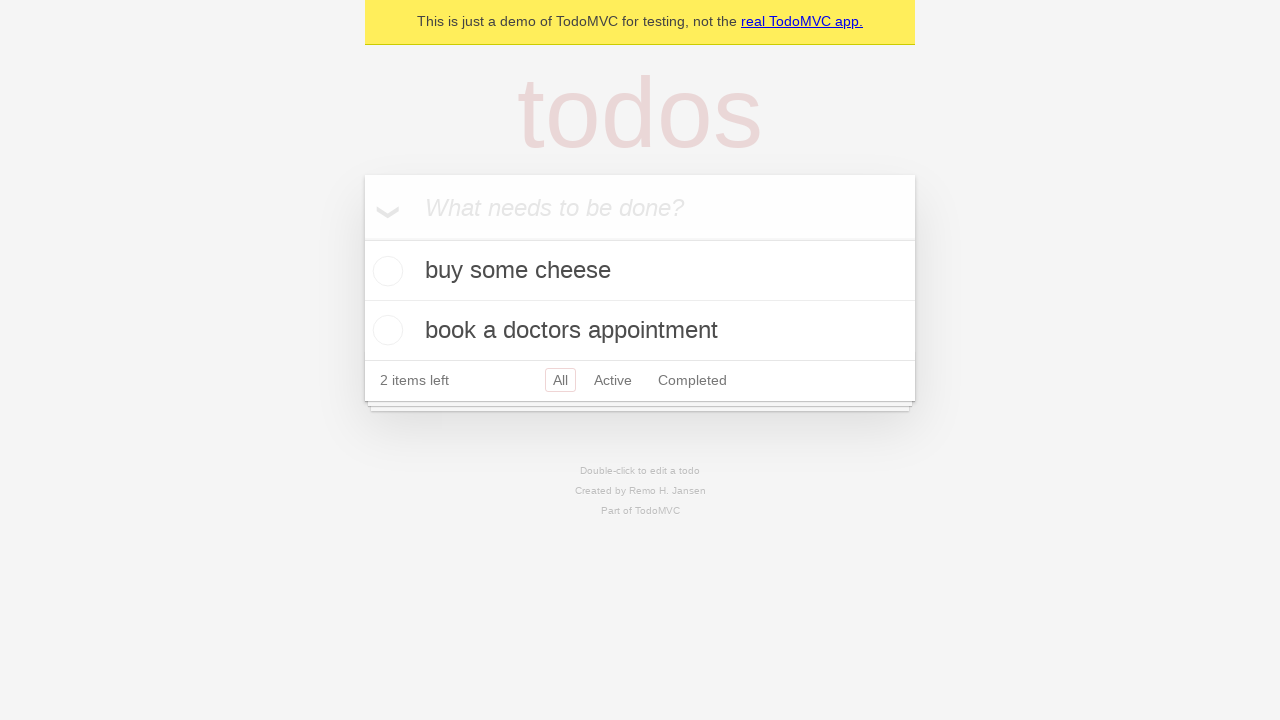